Tests the CHA2DS2-VASc stroke risk calculator by selecting various medical condition checkboxes and verifying the score is calculated

Starting URL: https://www.chadsvasc.org/

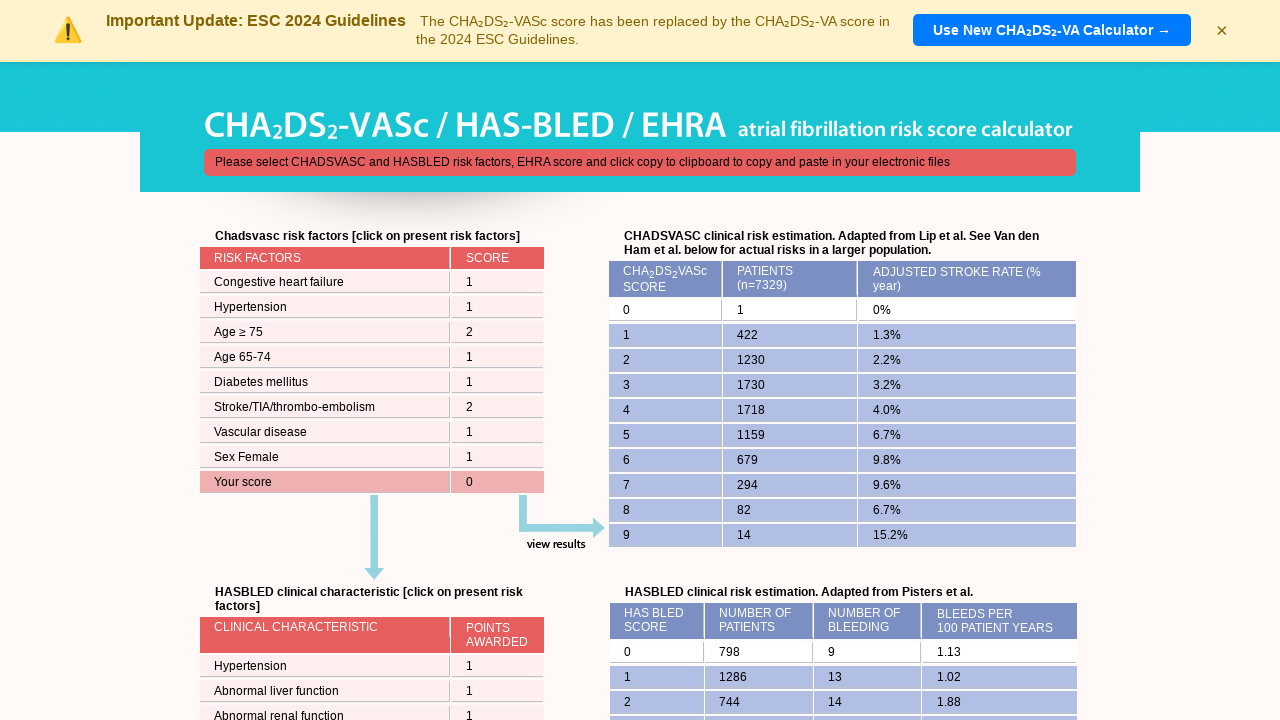

Clicked checkbox for Congestive heart failure/LV dysfunction at (498, 282) on .table1 .q0 > .td2 > div > div
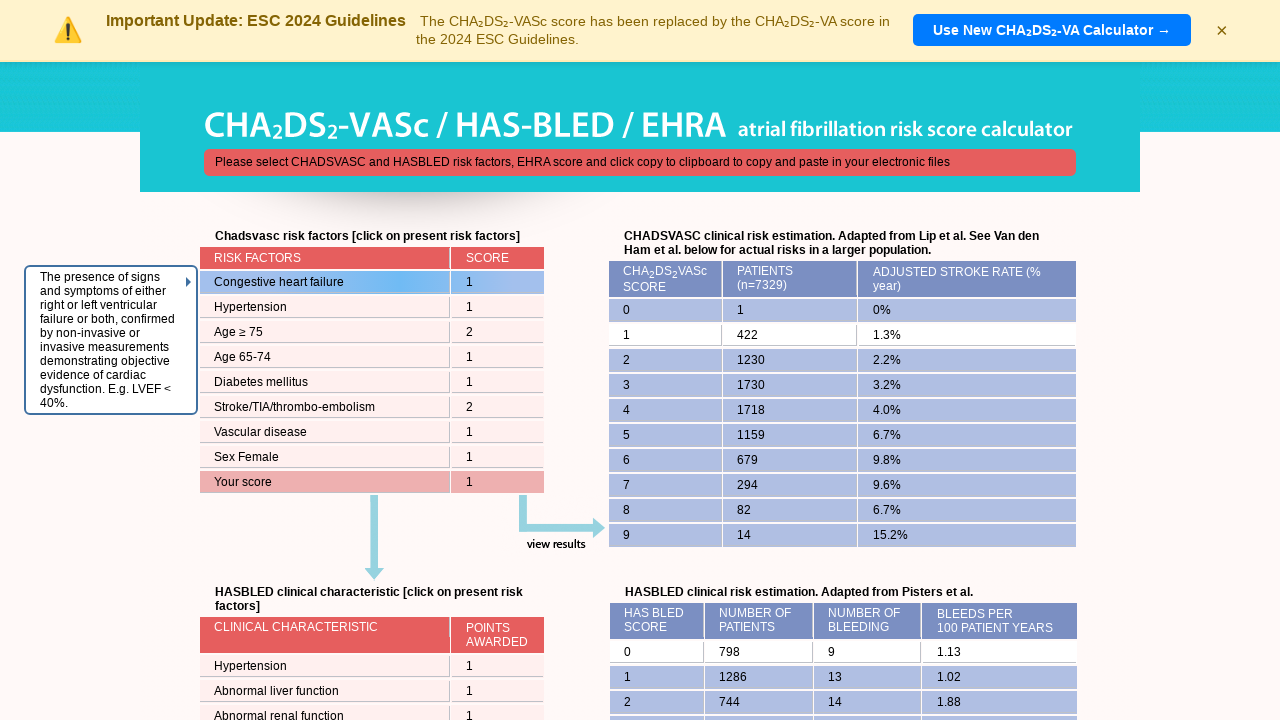

Clicked checkbox for Hypertension at (498, 307) on .table1 .q1 > .td2 > div > div
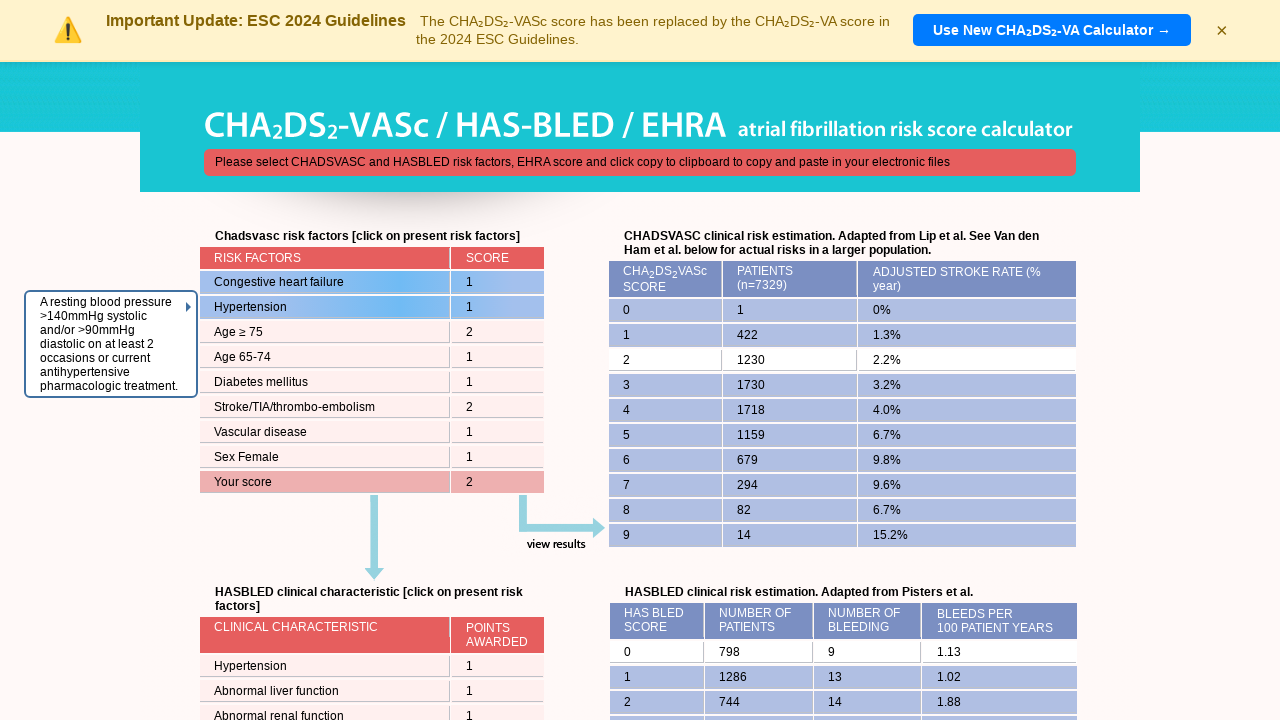

Clicked checkbox for Diabetes mellitus at (498, 382) on .table1 .q4 > .td2 > div > div
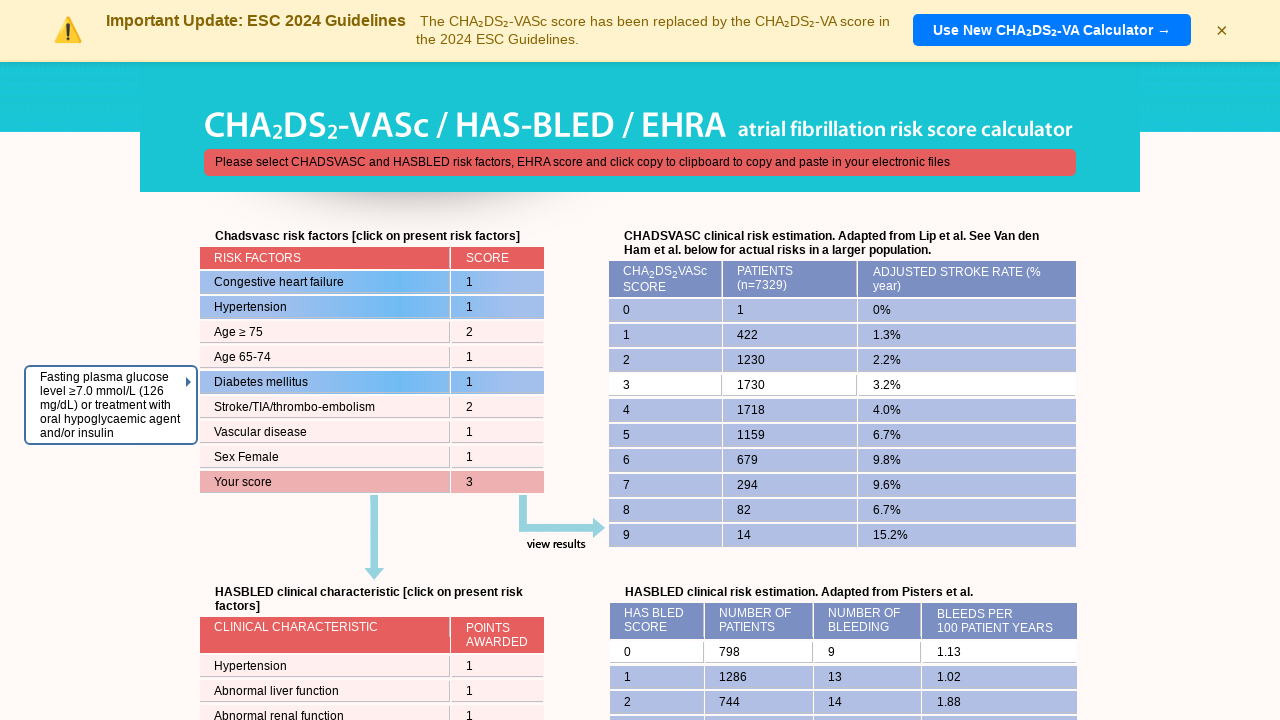

Clicked checkbox for Stroke/TIA/TE at (498, 407) on .table1 .q5 > .td2 > div > div
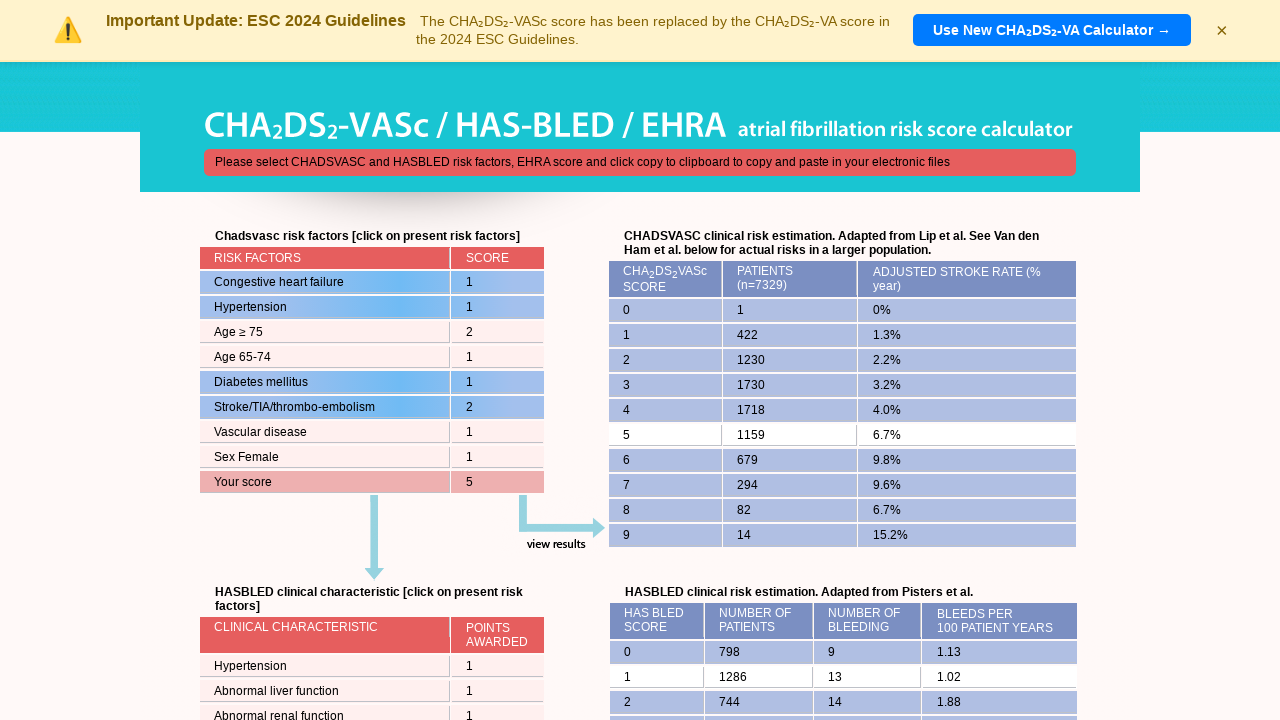

Clicked checkbox for Vascular diseases at (498, 432) on .table1 .q6 > .td2 > div > div
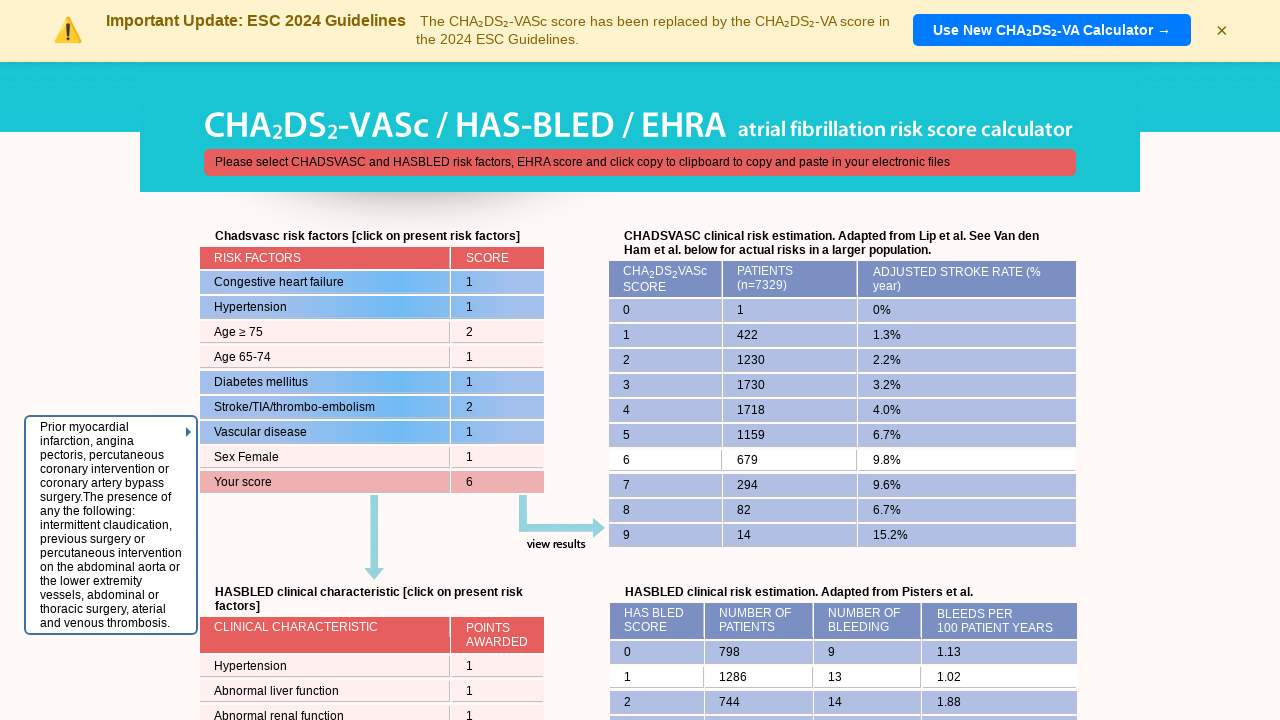

CHA2DS2-VASc score result was calculated and displayed
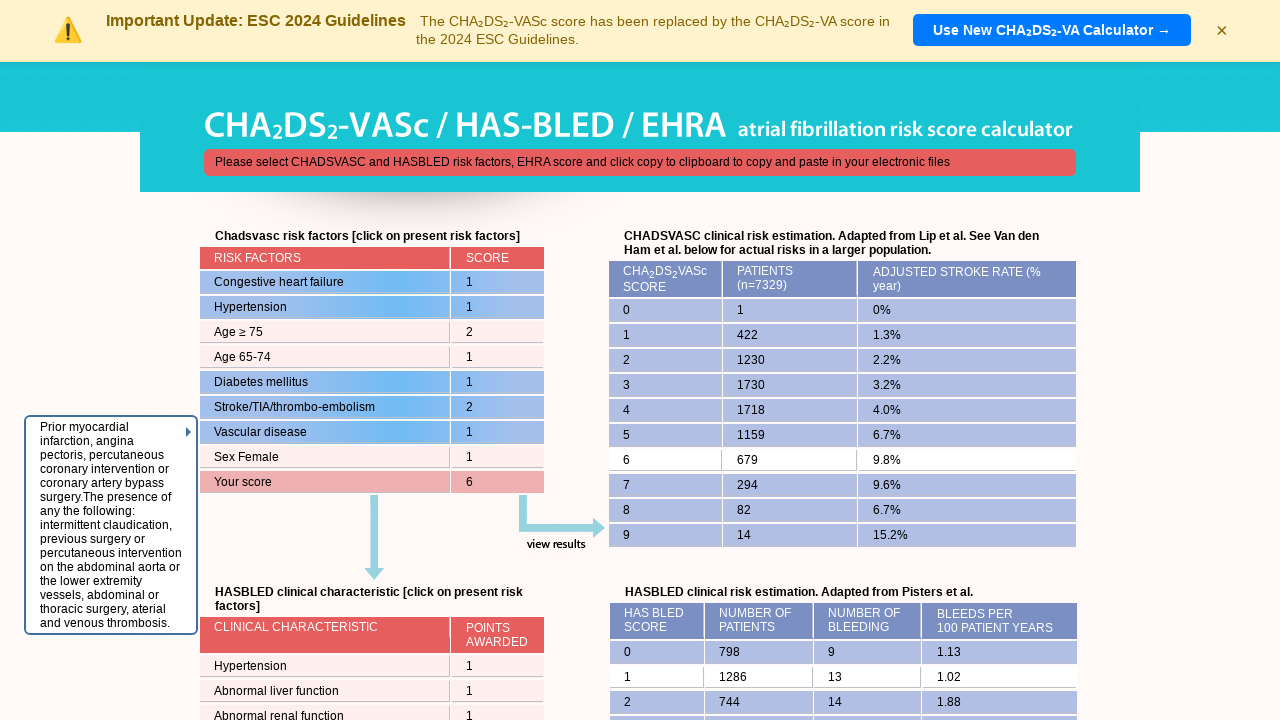

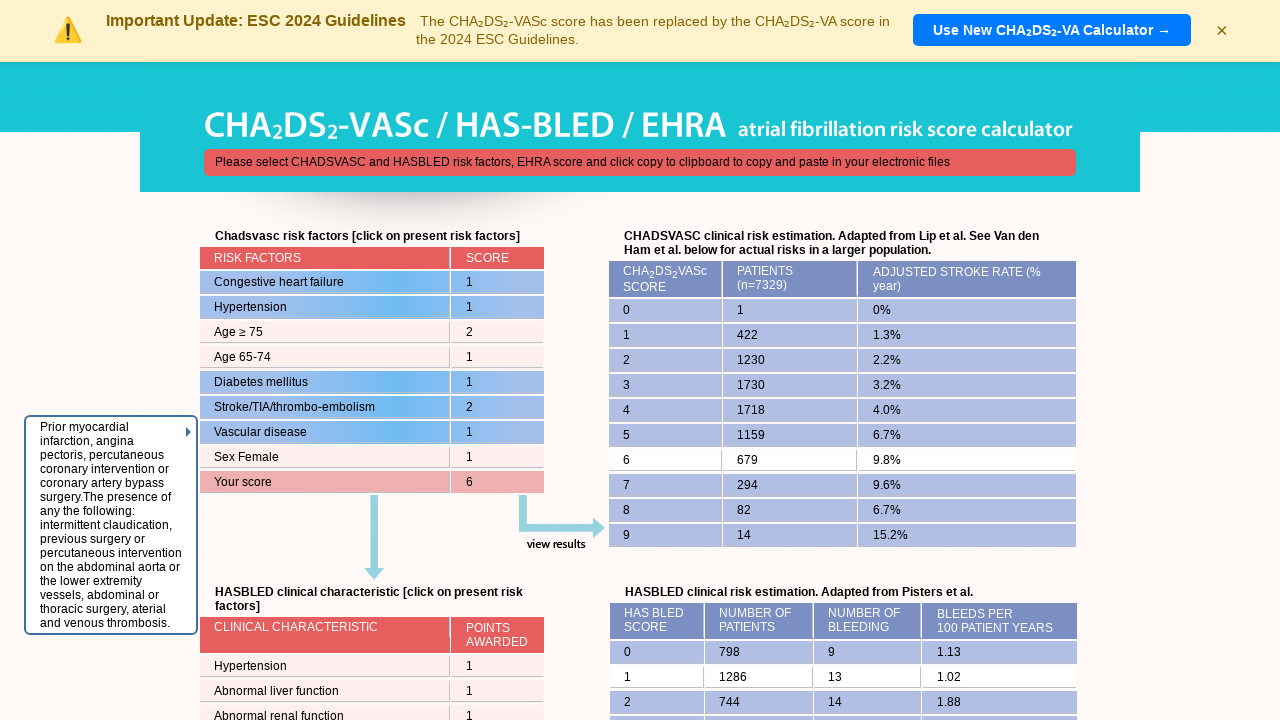